Tests clicking a single checkbox element by its ID.

Starting URL: https://bonigarcia.dev/selenium-webdriver-java/web-form.html

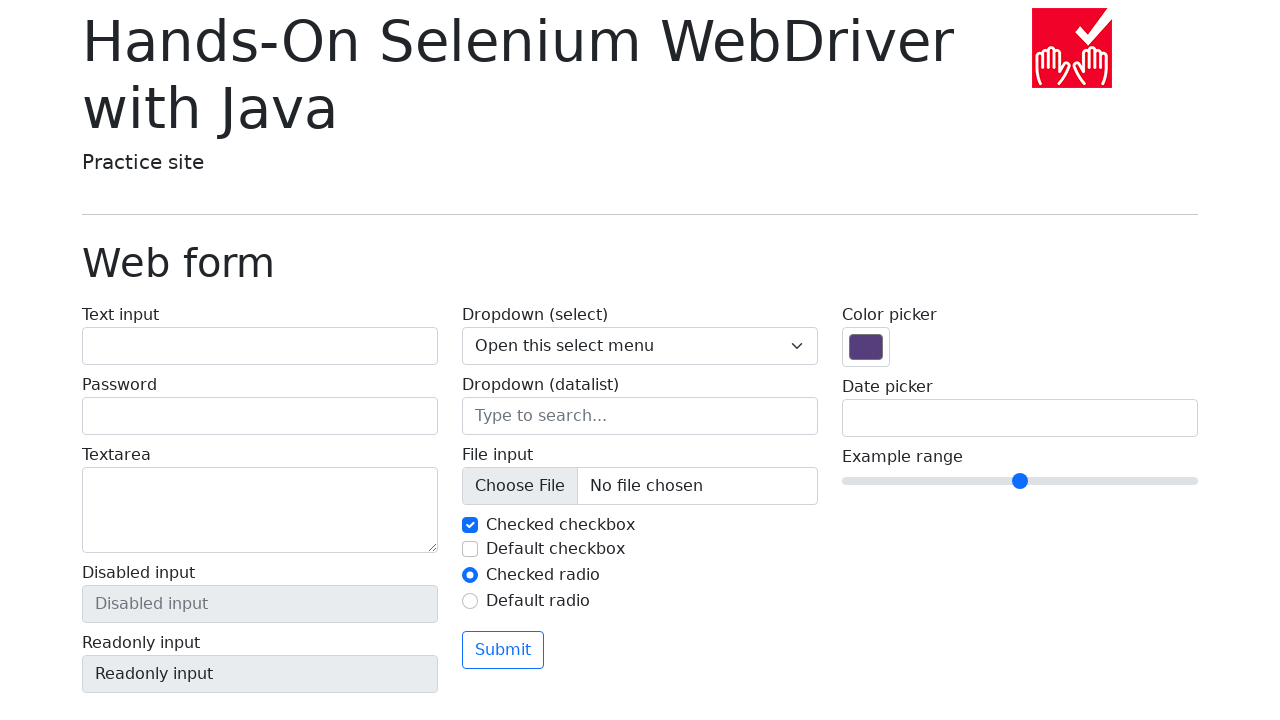

Clicked checkbox element with ID 'my-check-2' at (470, 549) on #my-check-2
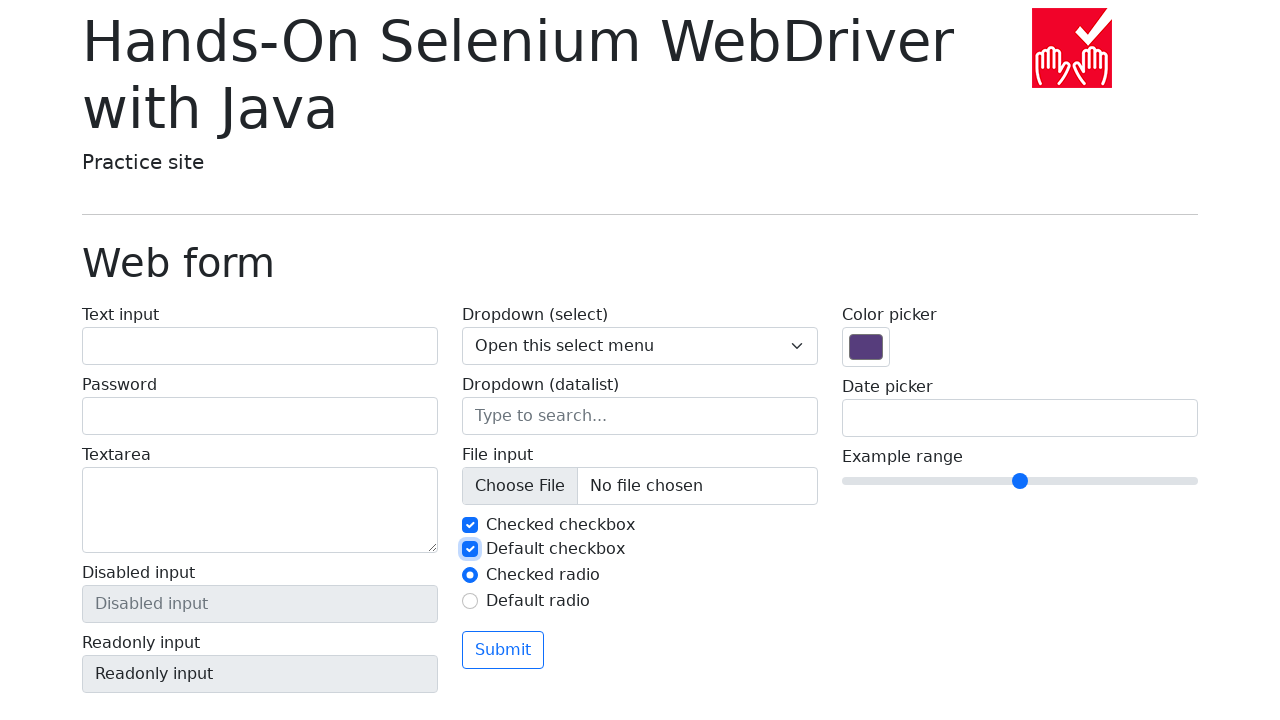

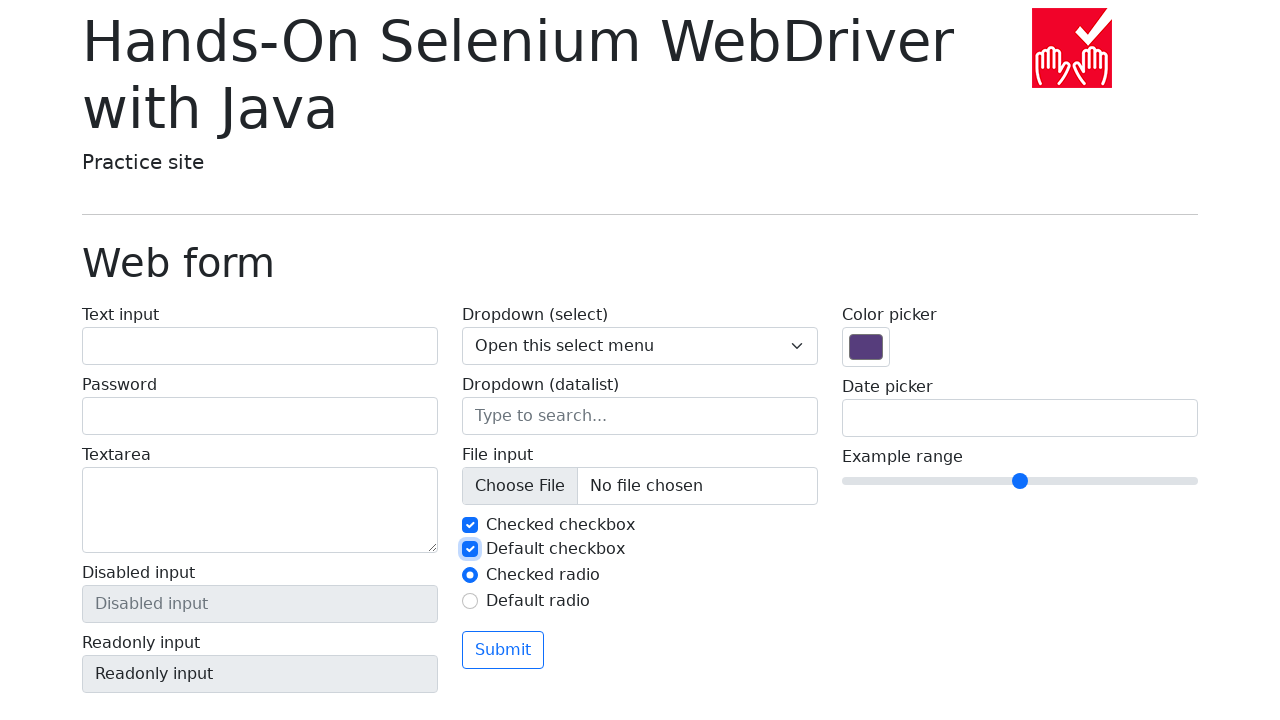